Navigates to the OrangeHRM demo application homepage and verifies the page loads successfully

Starting URL: https://opensource-demo.orangehrmlive.com/

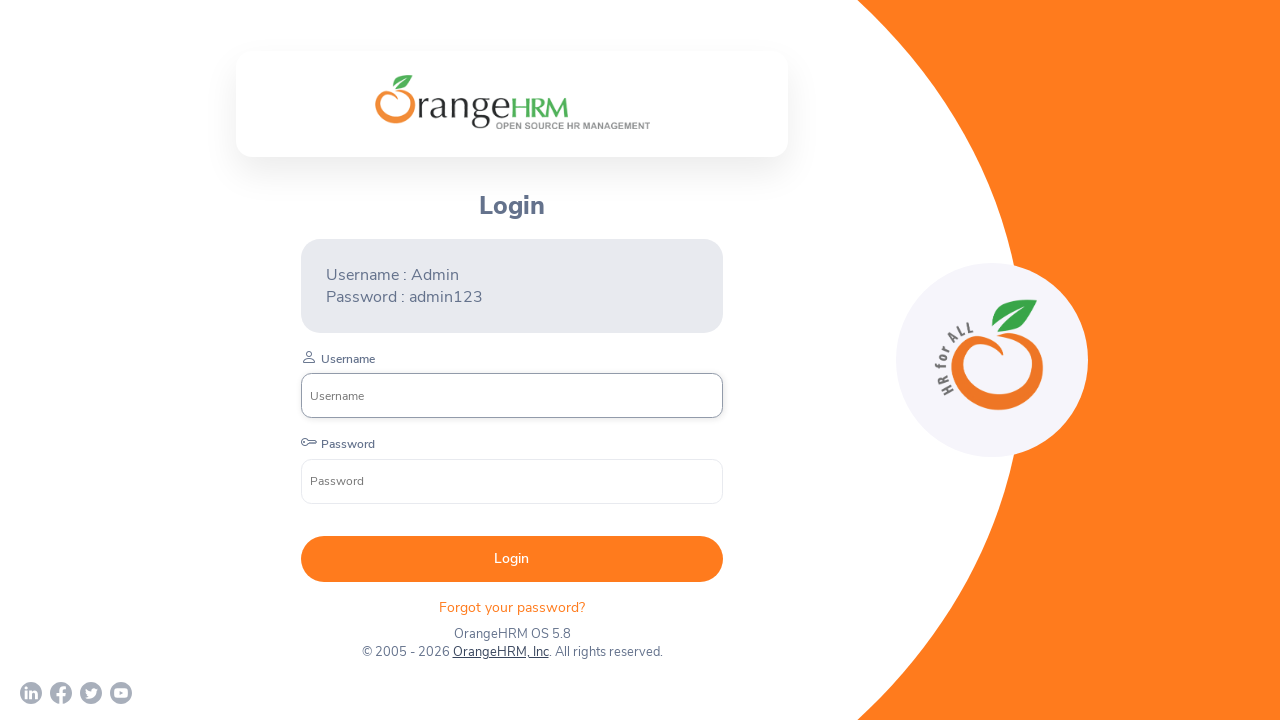

Waited for DOM content to load on OrangeHRM homepage
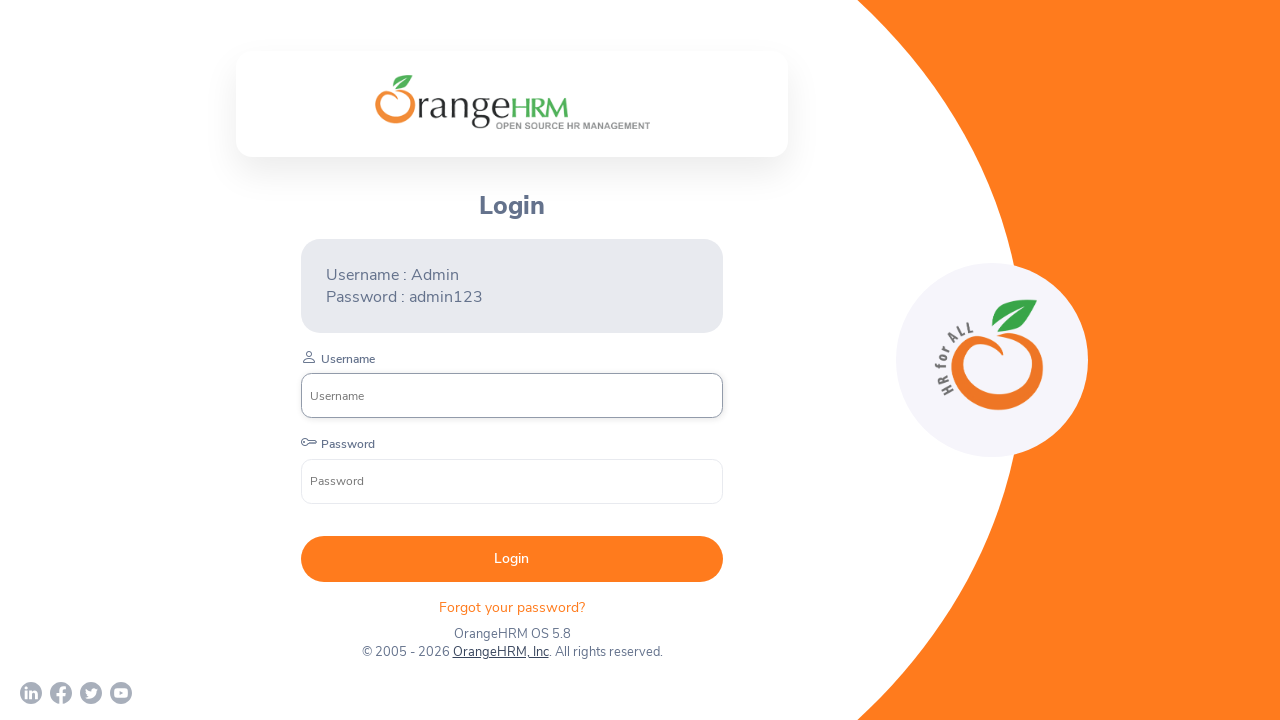

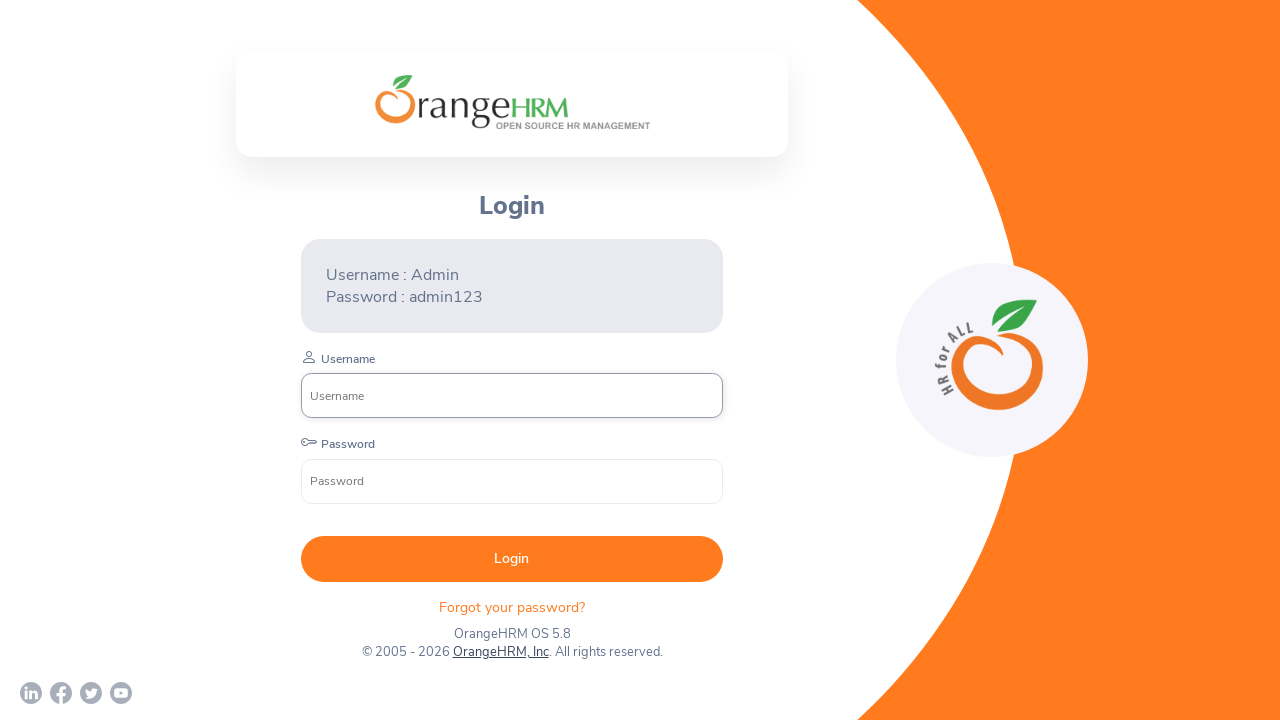